Tests AJAX functionality on W3Schools by scrolling to a demo section, clicking a button that triggers an AJAX call, and waiting for the content to update dynamically.

Starting URL: https://www.w3schools.com/js/js_ajax_intro.asp

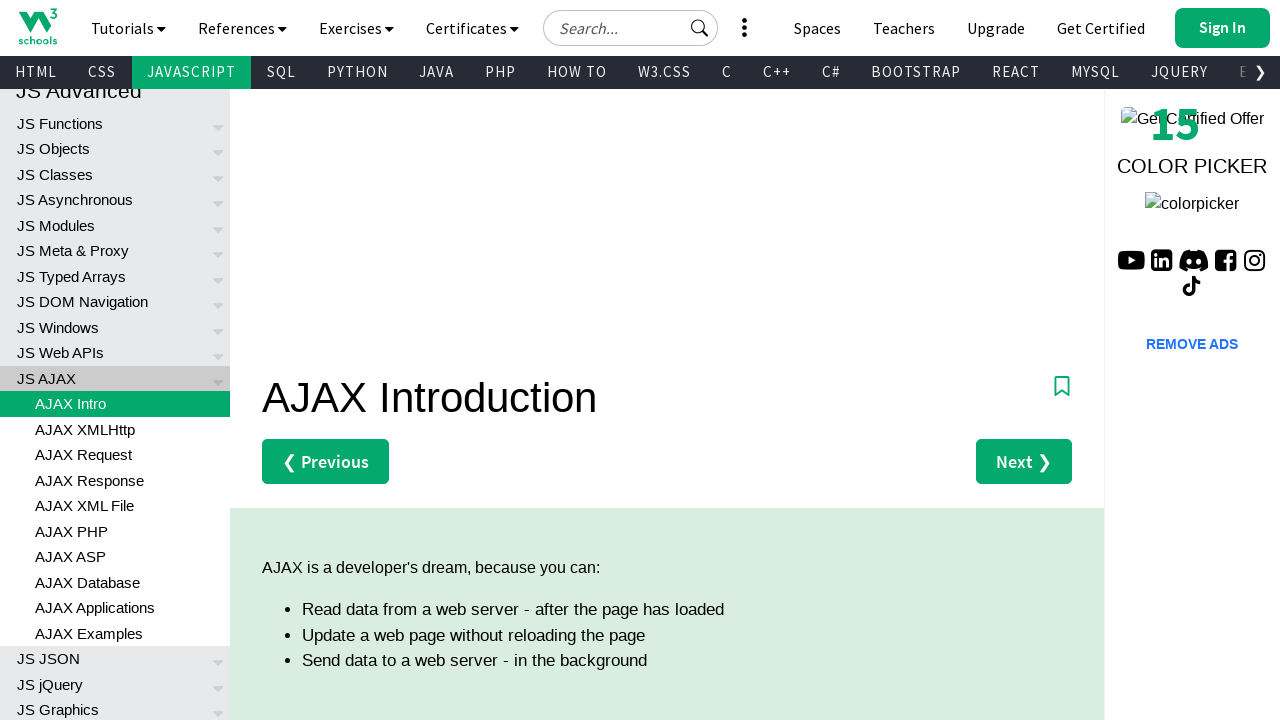

Scrolled to the demo section heading
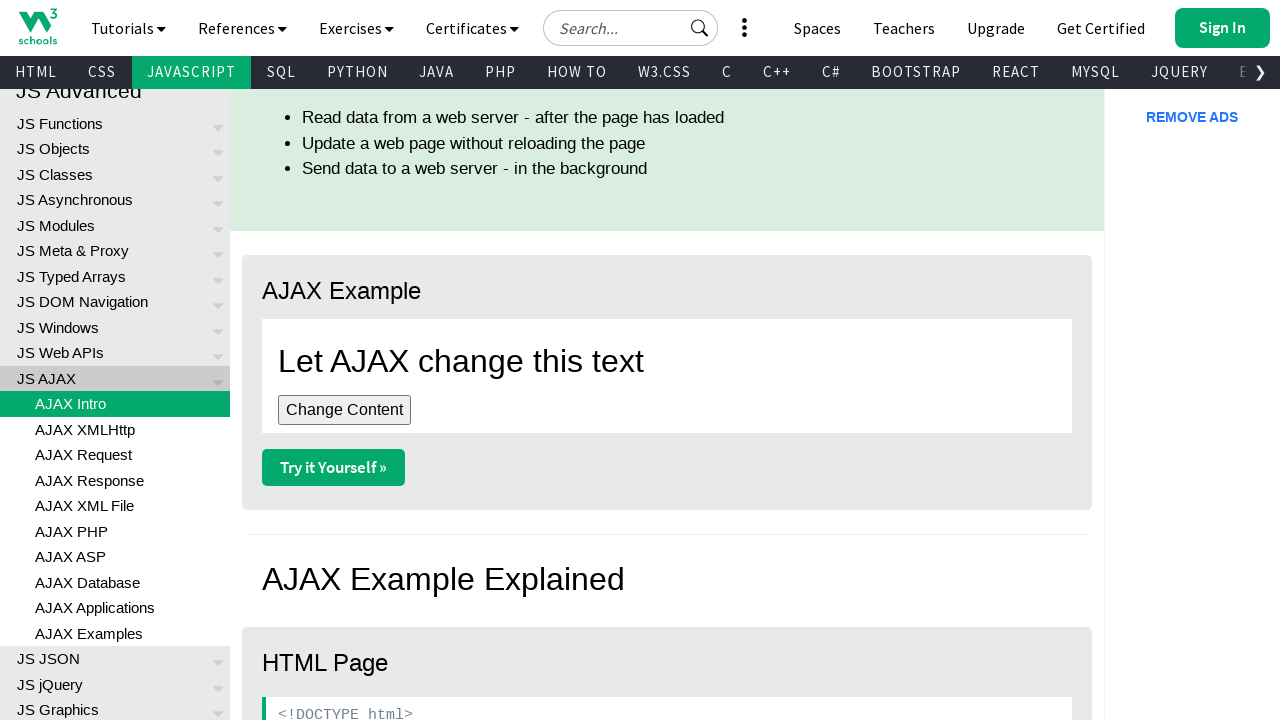

Clicked the button to trigger AJAX call at (344, 410) on button[onclick='loadDoc()']
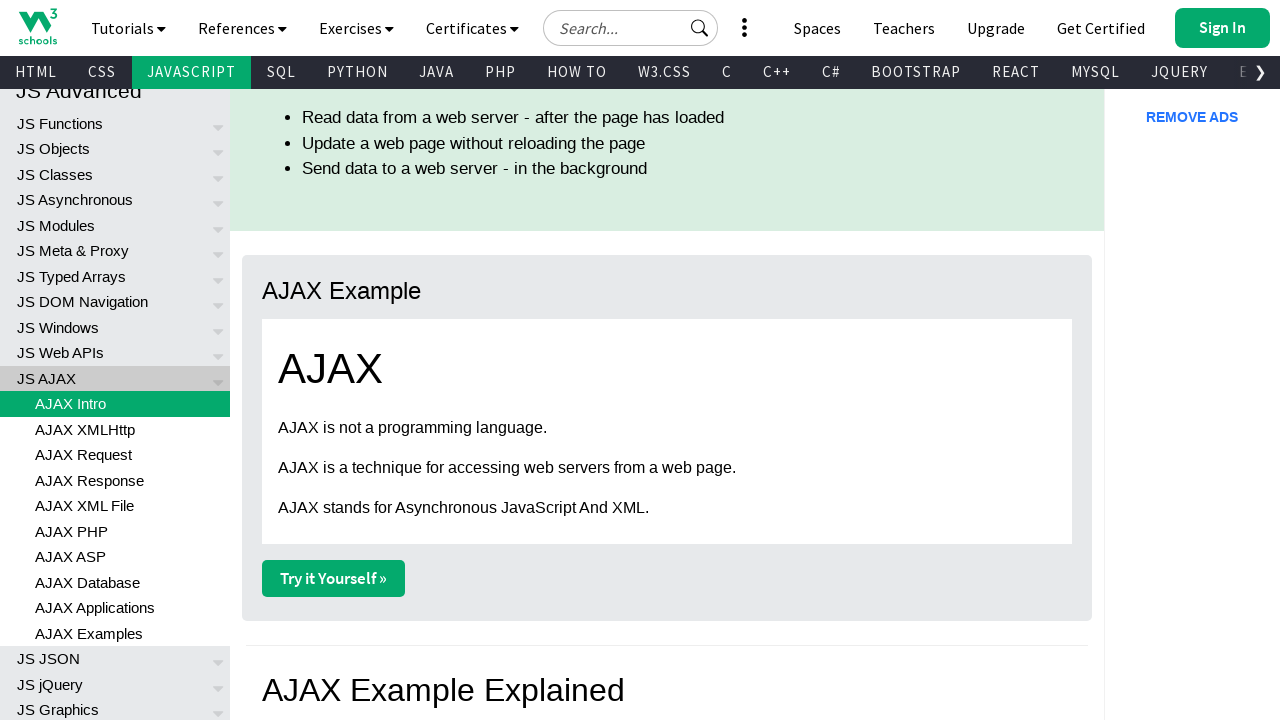

AJAX content loaded and new paragraph became visible
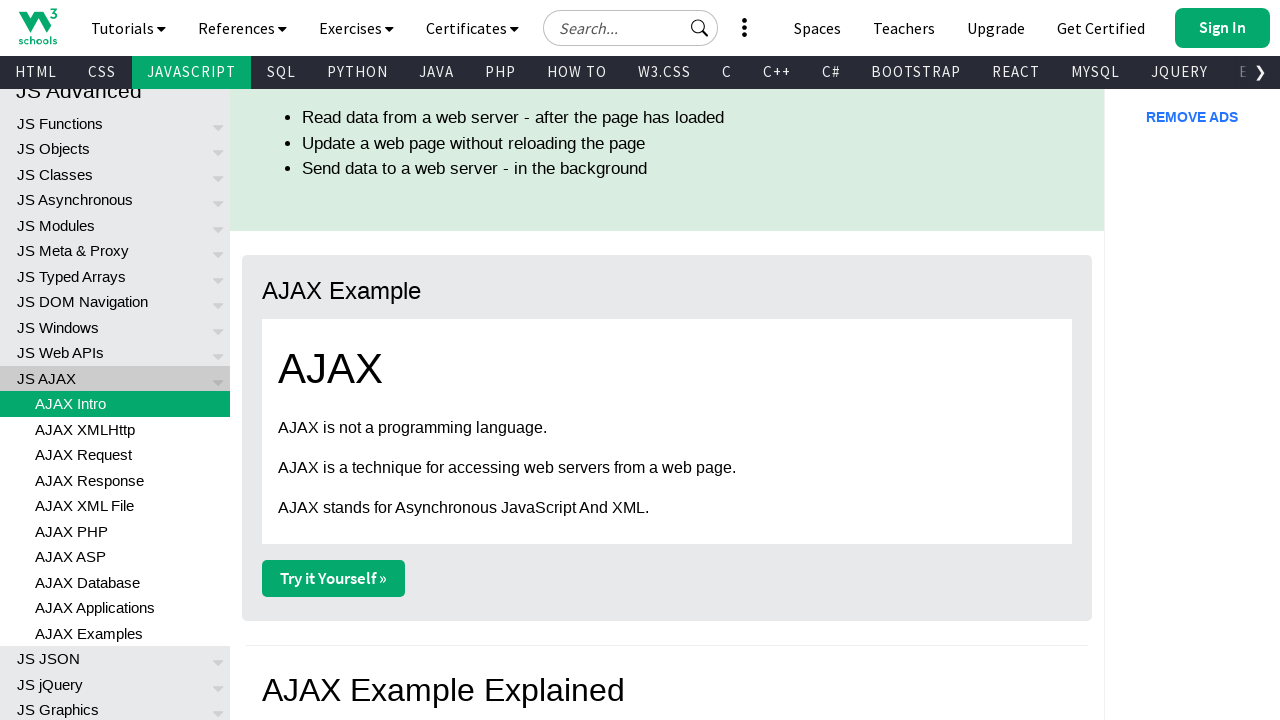

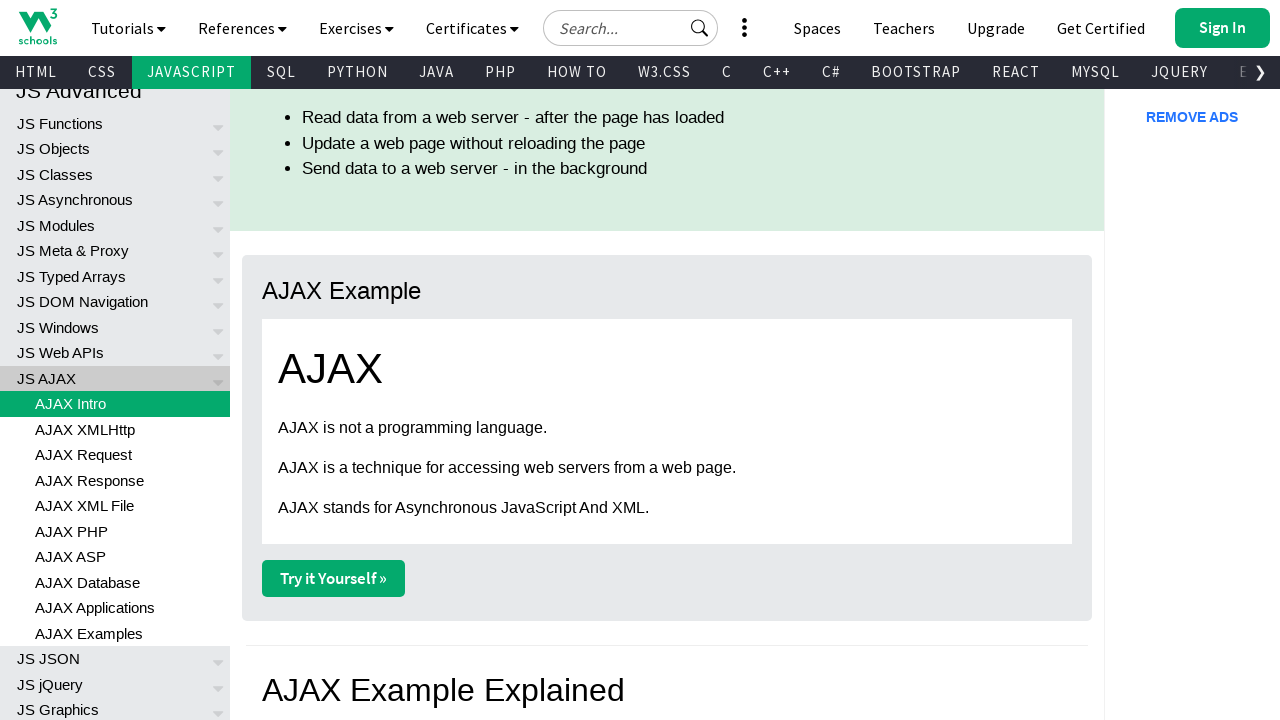